Tests that the Experience section's Load More button is visible and functional by clicking it to reveal additional work items.

Starting URL: https://rafilkmp3.github.io/resume-as-code/

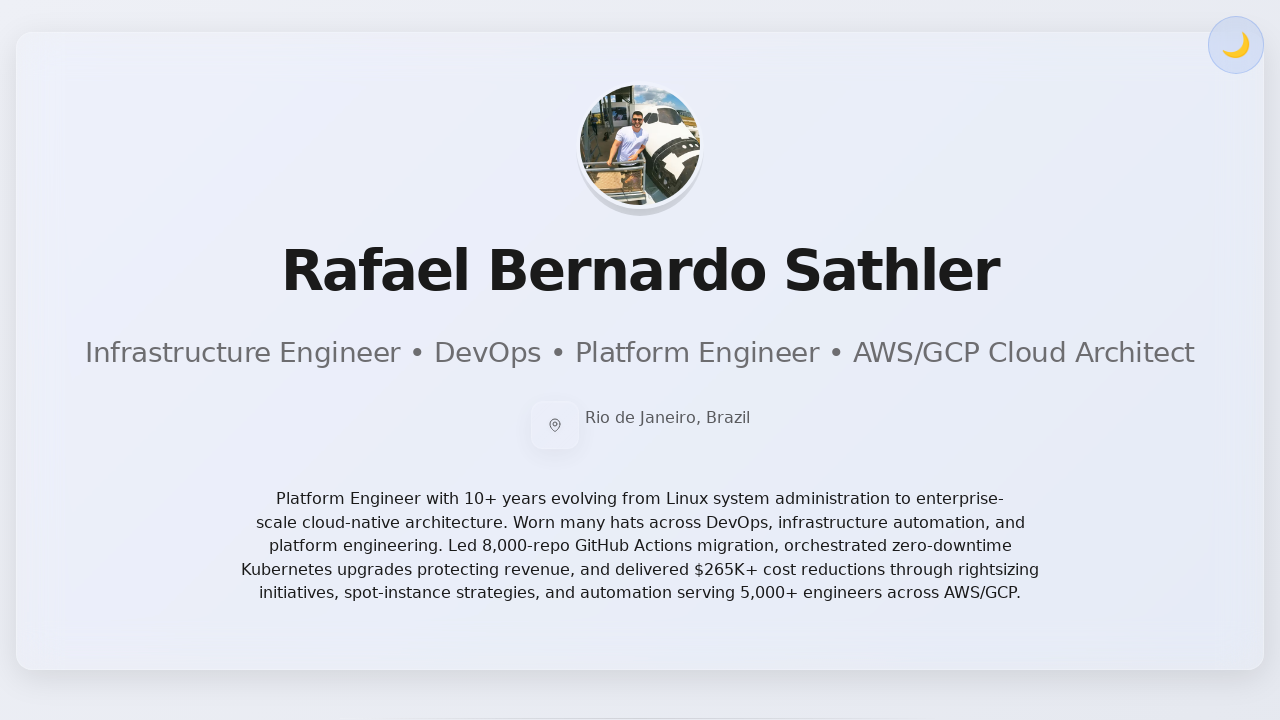

Waited for page to reach network idle state
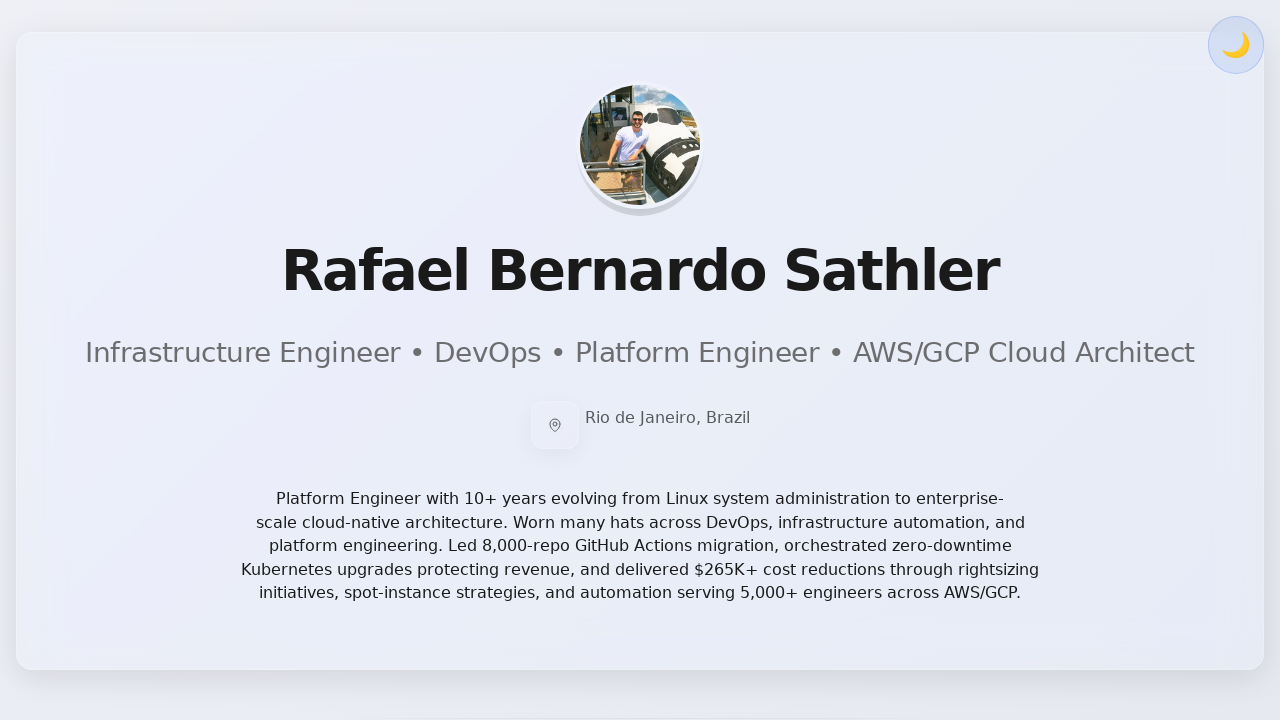

Waited 2 seconds for page content to settle
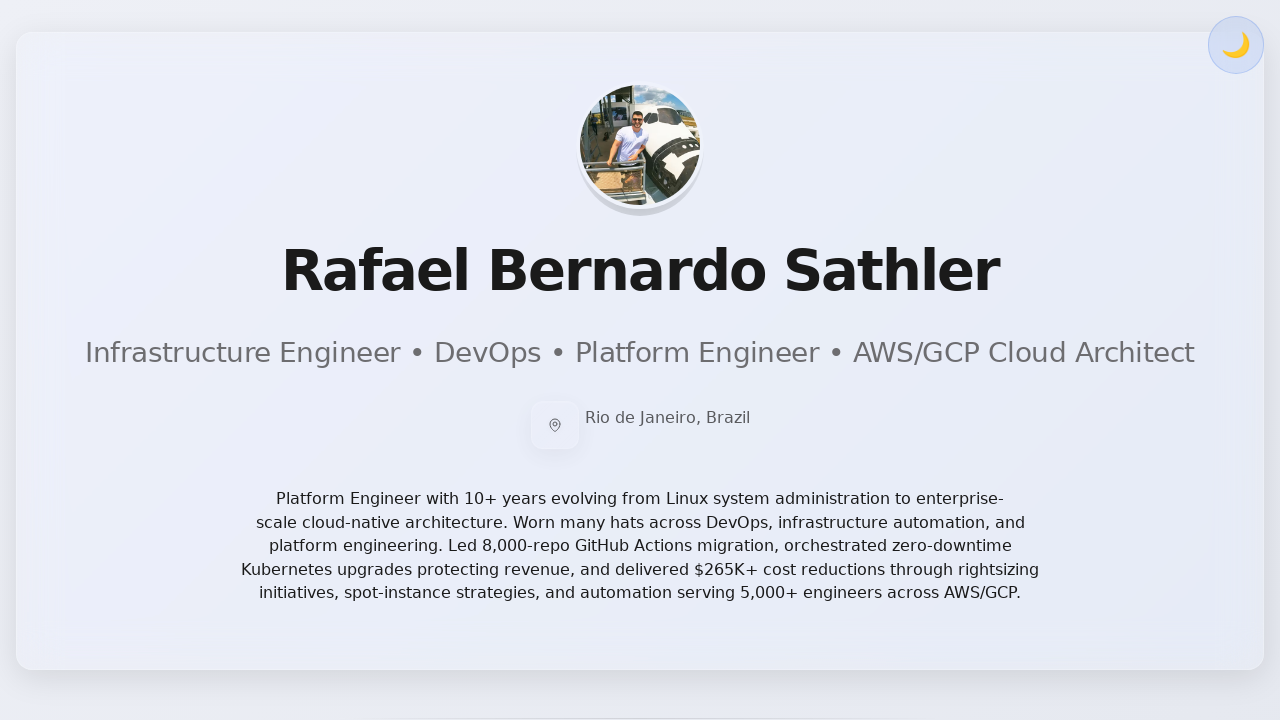

Experience section header is visible
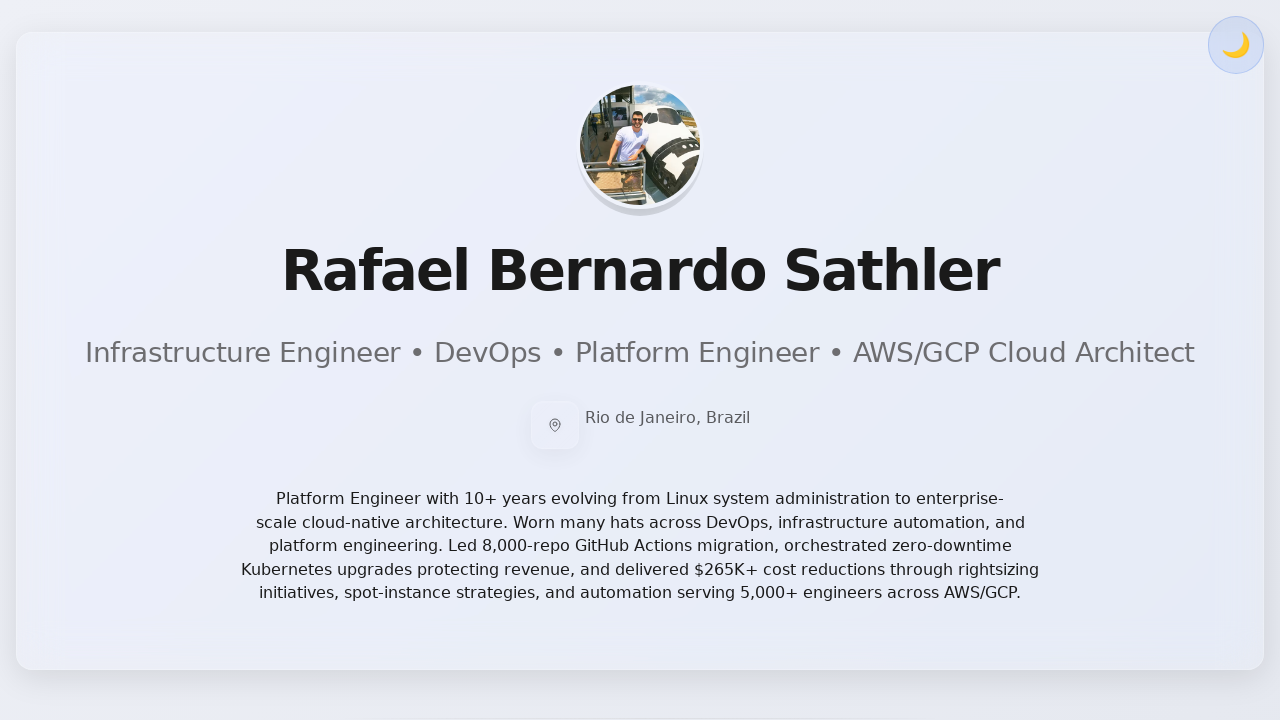

Located Load More button and container elements
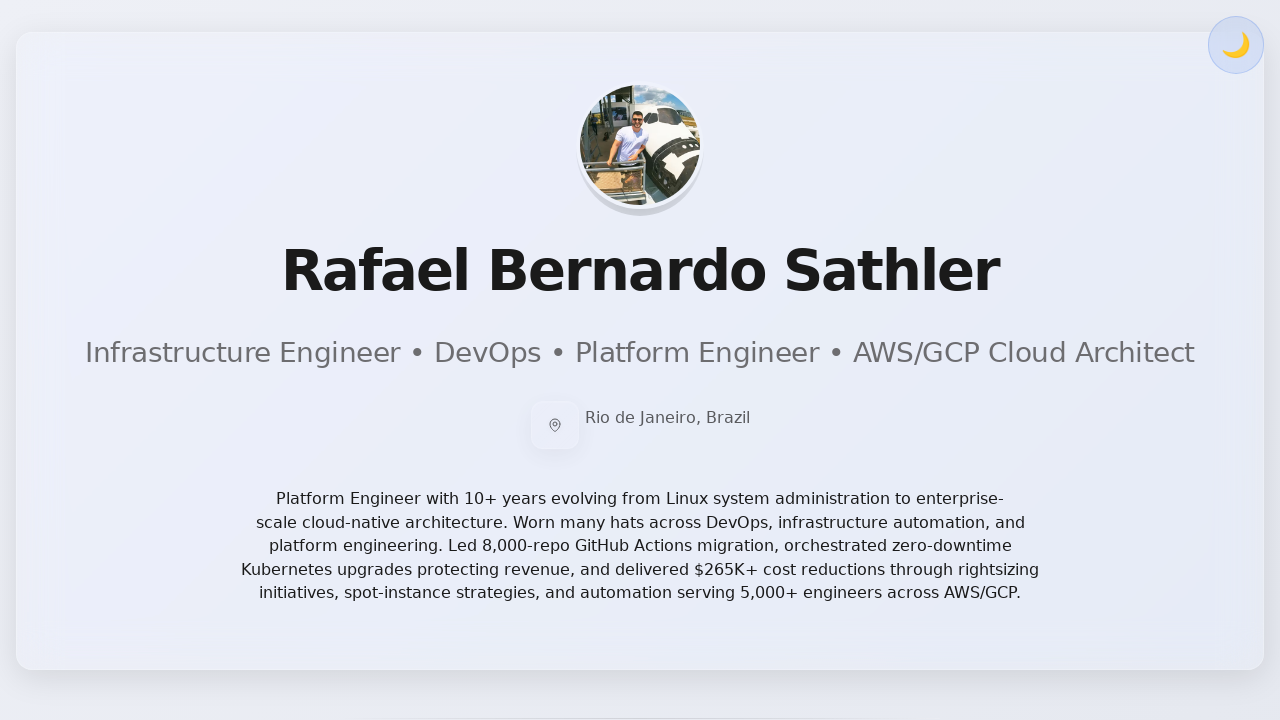

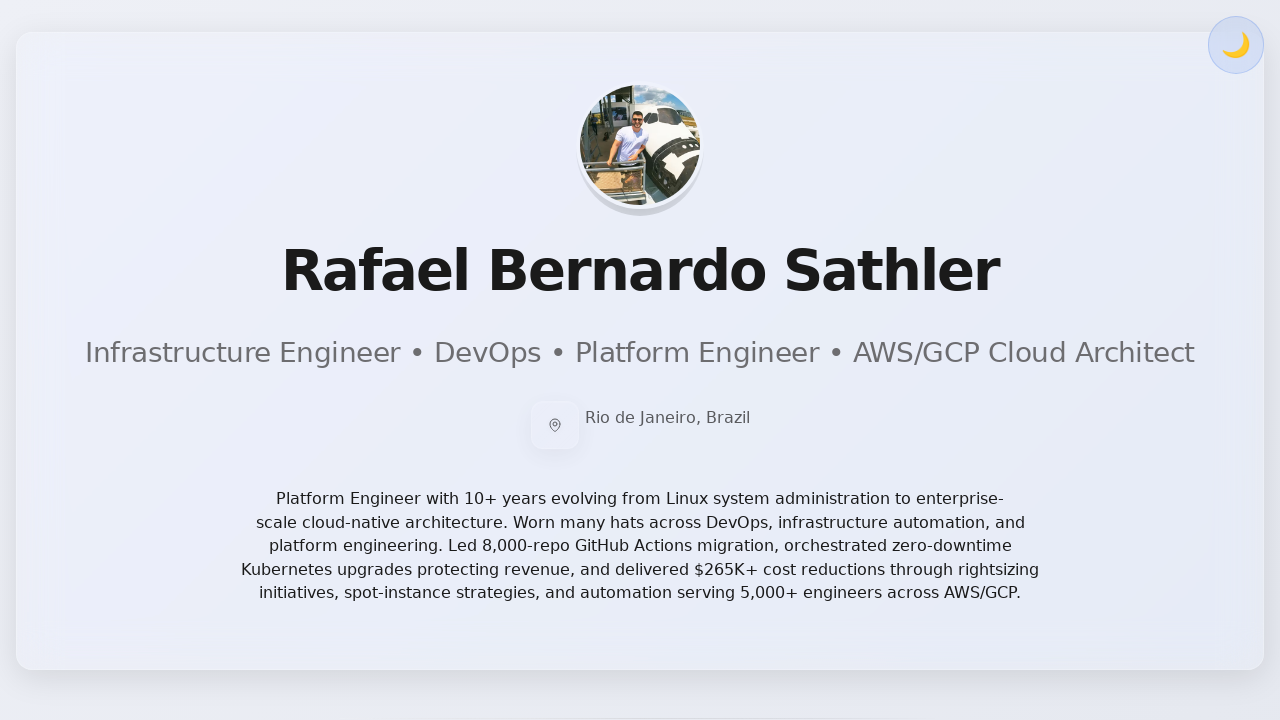